Tests that non-matching passwords prevent registration

Starting URL: https://www.sharelane.com/cgi-bin/register.py

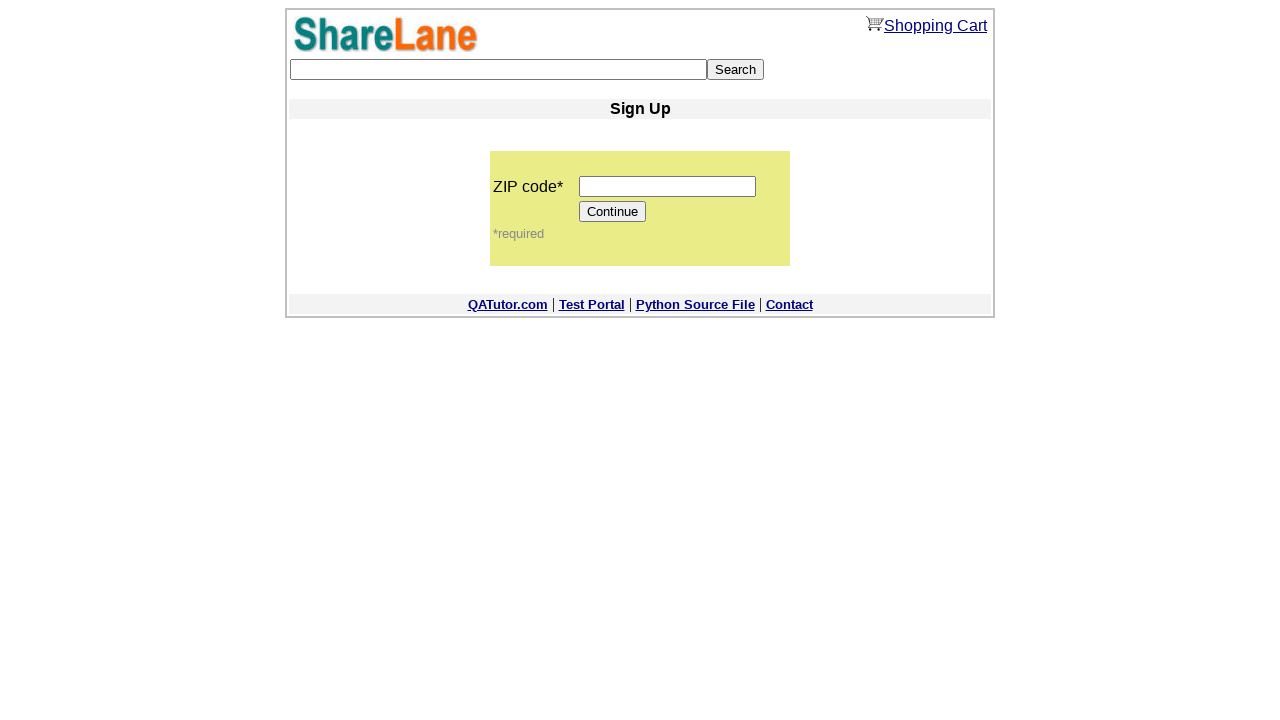

Filled zip code field with '12345' on input[name='zip_code']
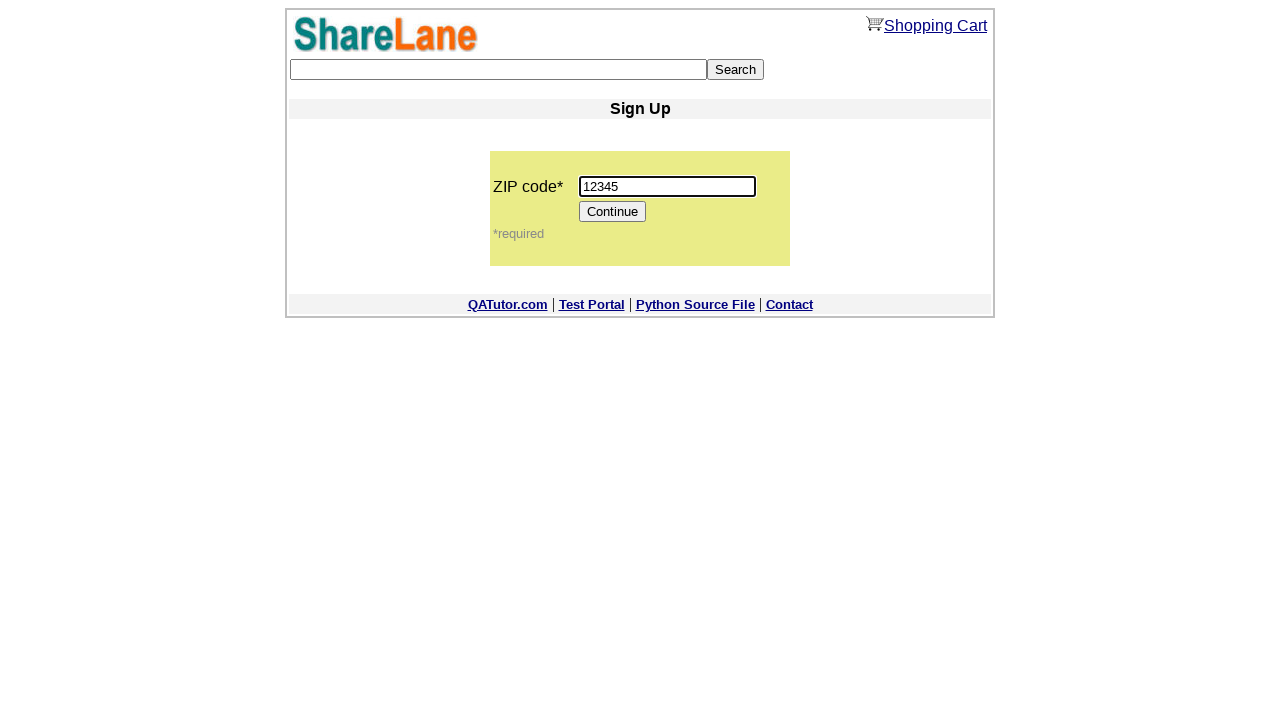

Clicked Continue button to proceed to registration form at (613, 212) on input[value='Continue']
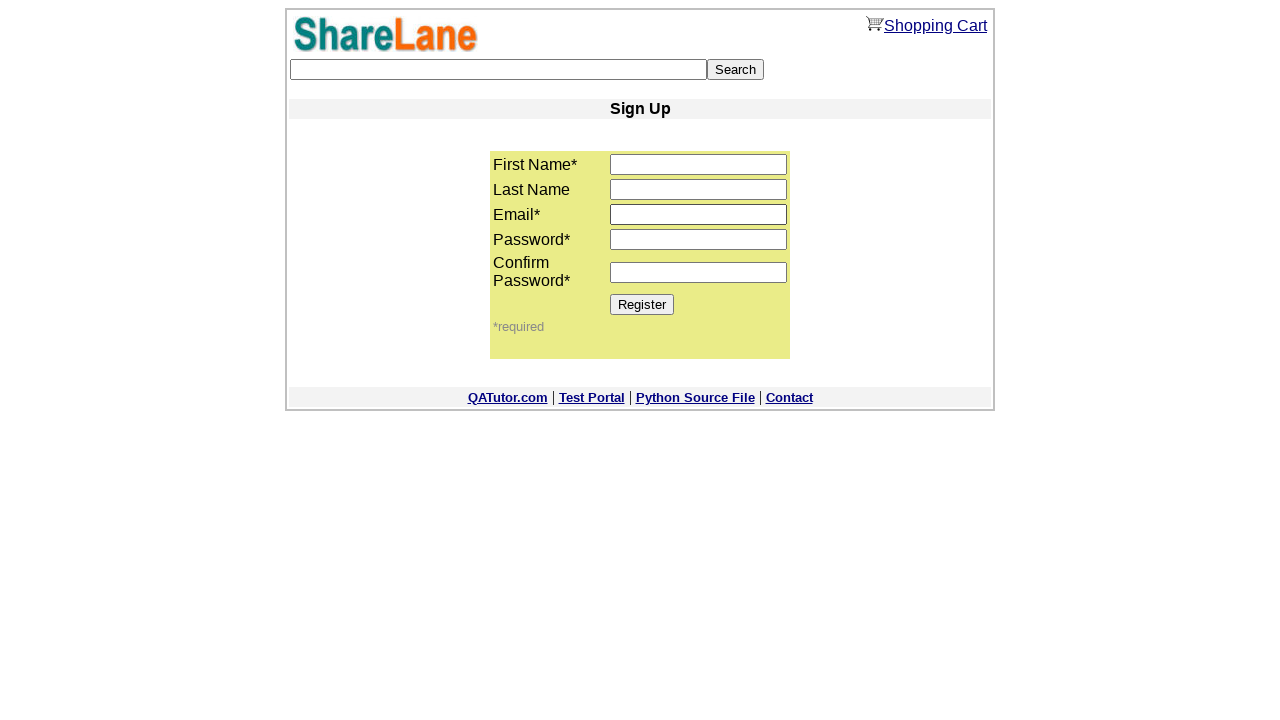

Filled first name field with 'Andrew' on input[name='first_name']
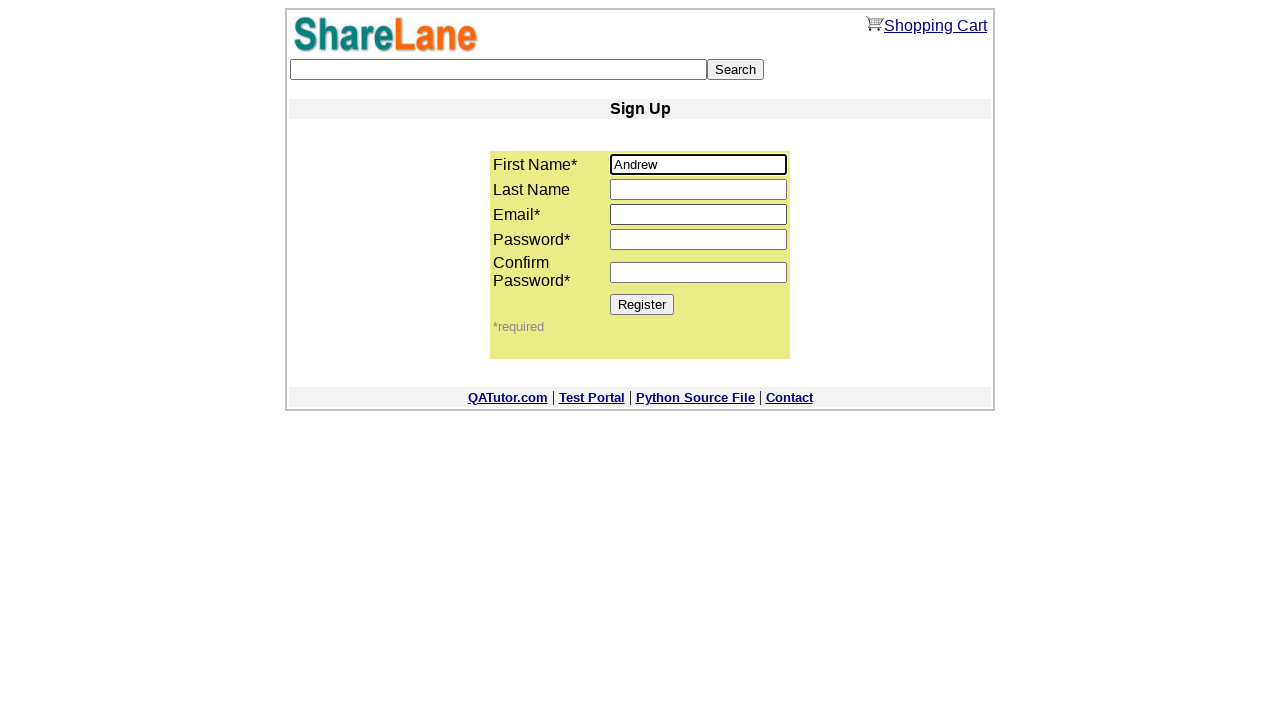

Filled last name field with 'Kremenevskiy' on input[name='last_name']
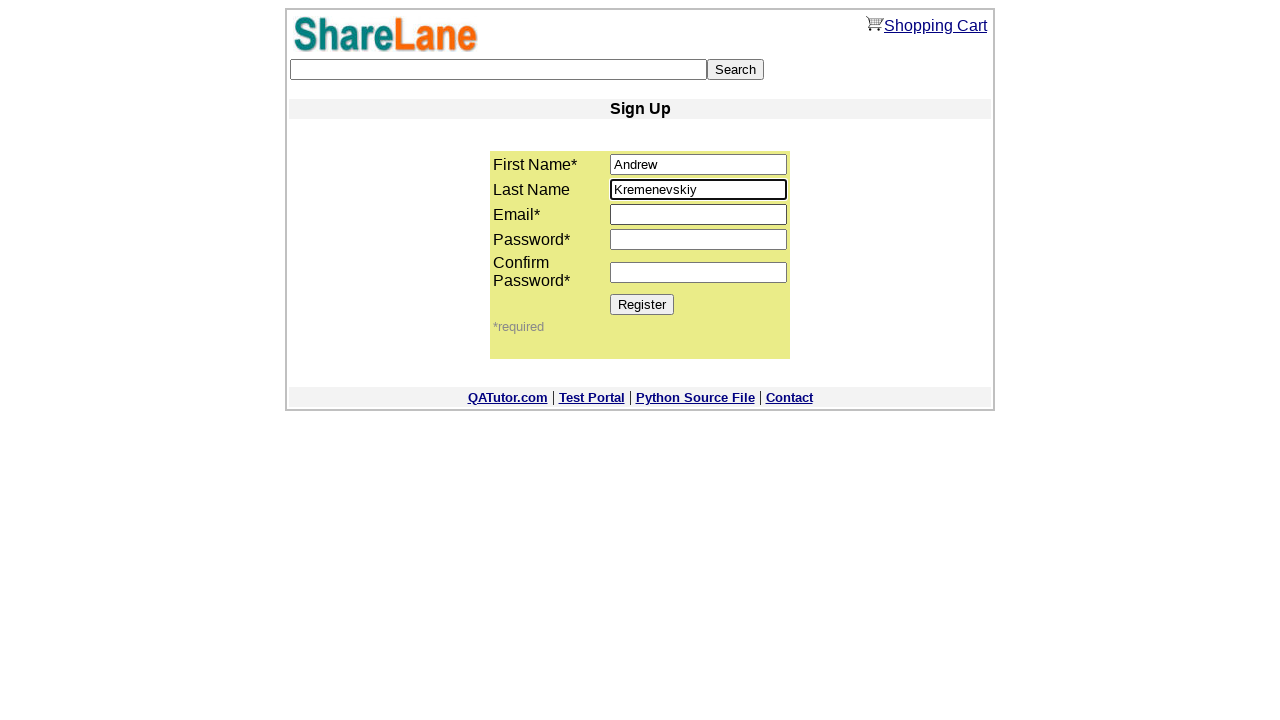

Filled email field with 'testuser765@example.com' on input[name='email']
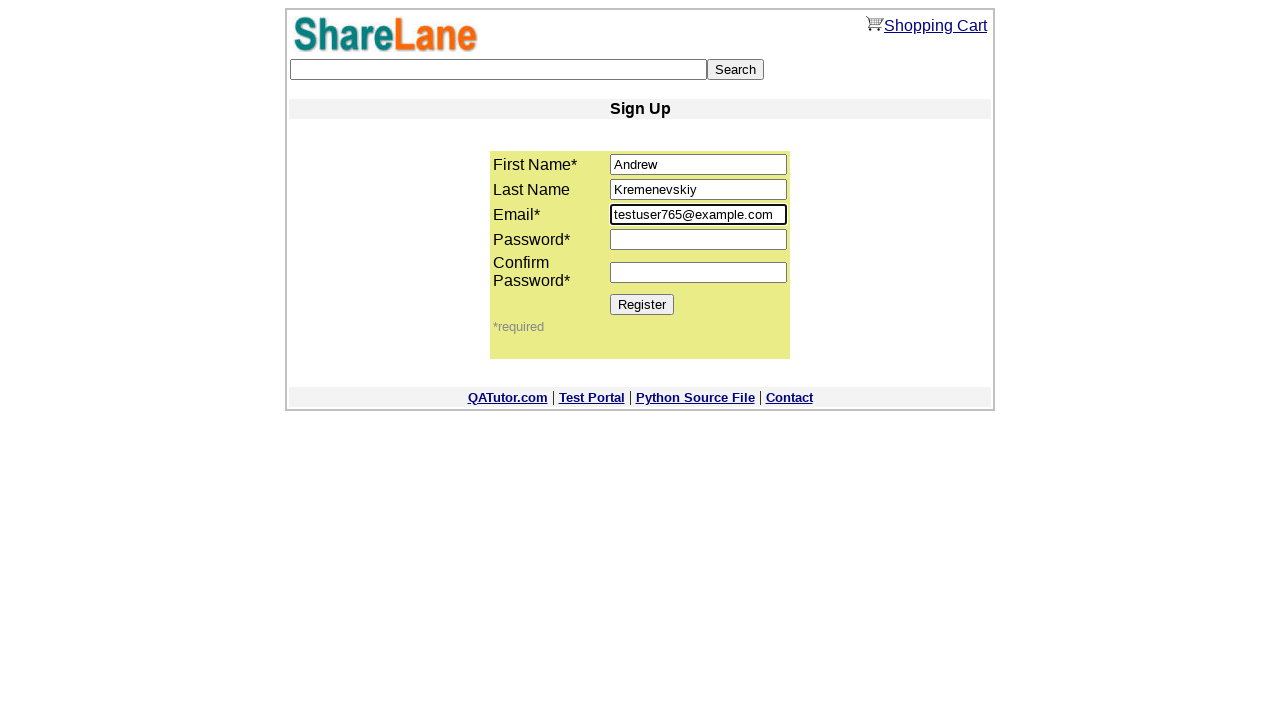

Filled password1 field with '1234' on input[name='password1']
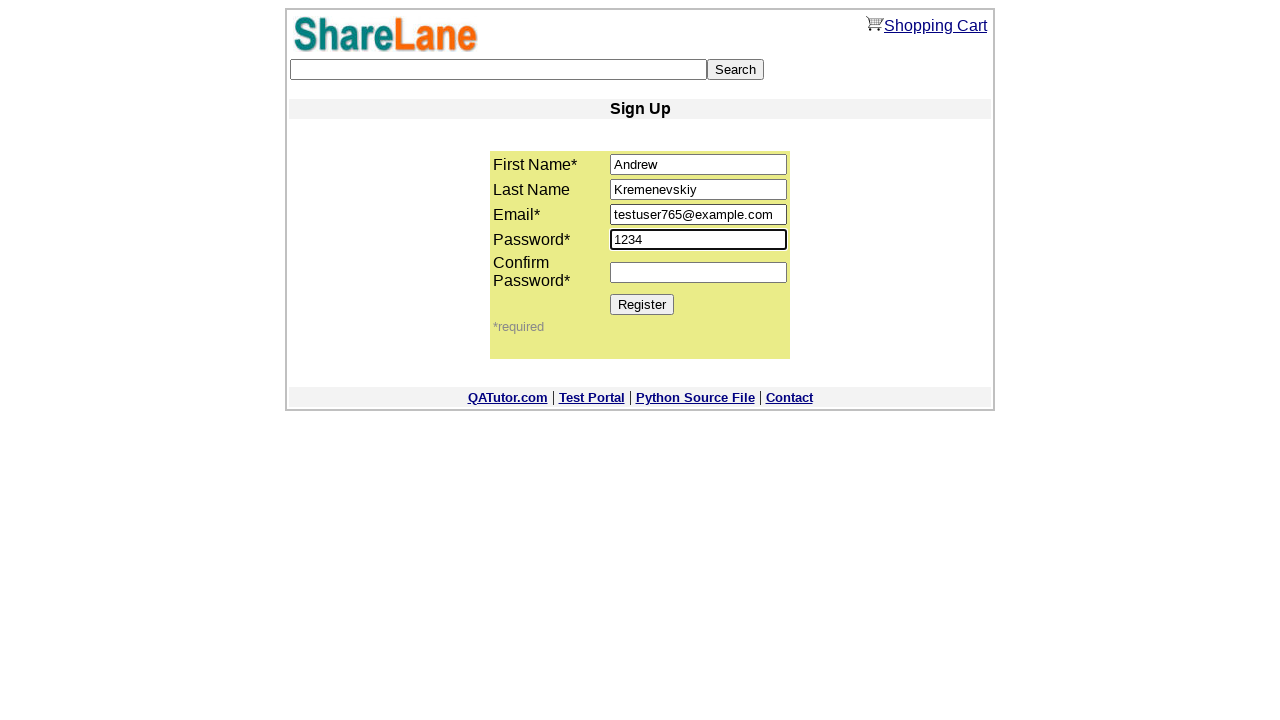

Filled password2 field with '12346' (intentionally non-matching) on input[name='password2']
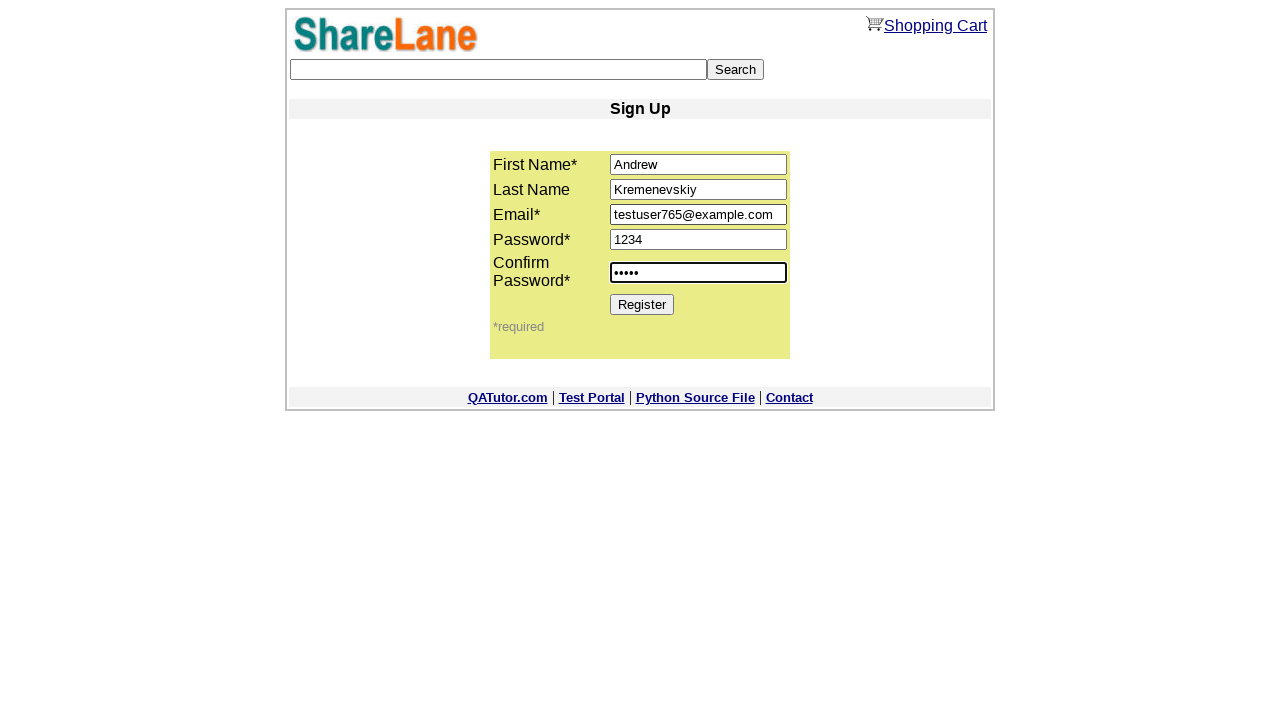

Clicked Register button with non-matching passwords at (642, 304) on input[value='Register']
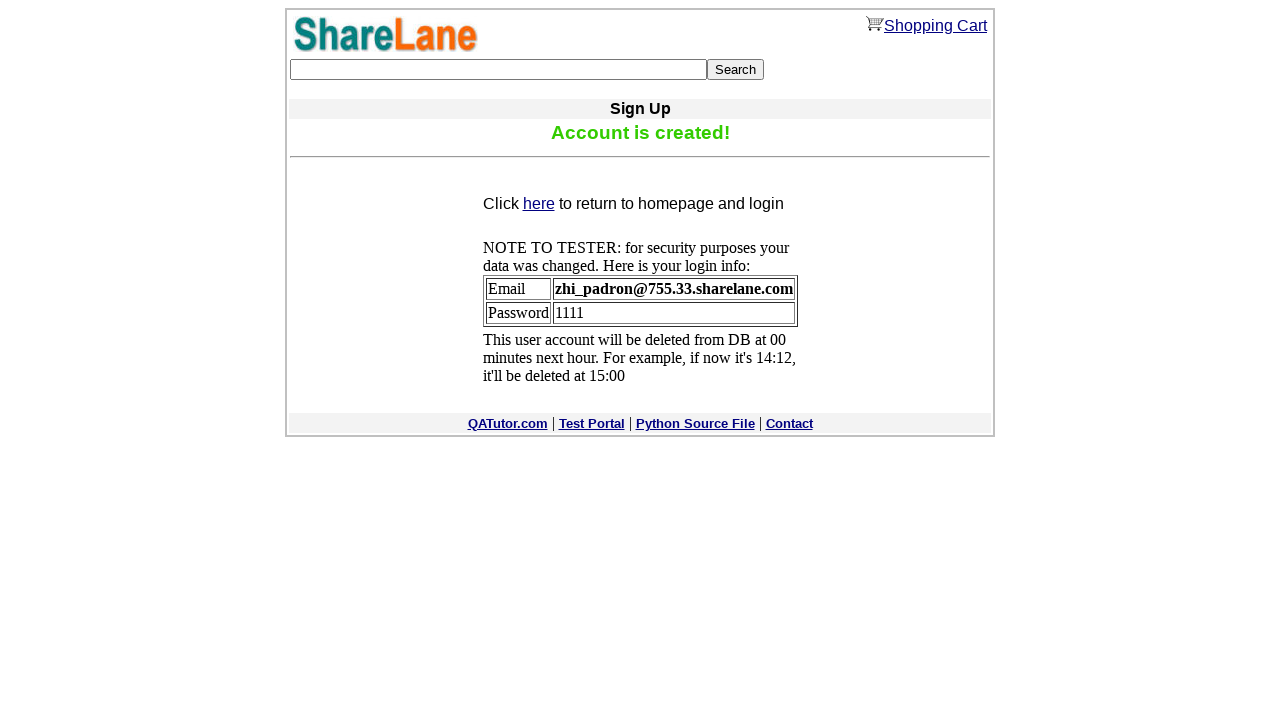

Error message not found - potential bug: non-matching passwords not rejected
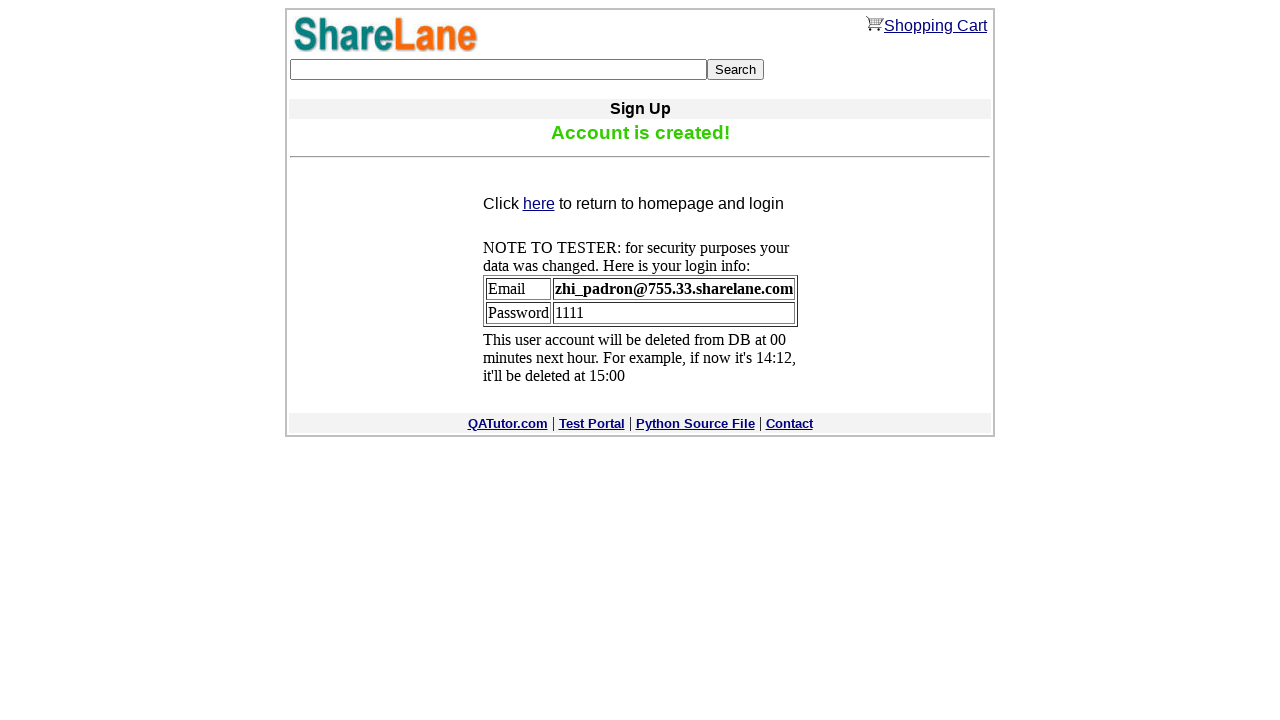

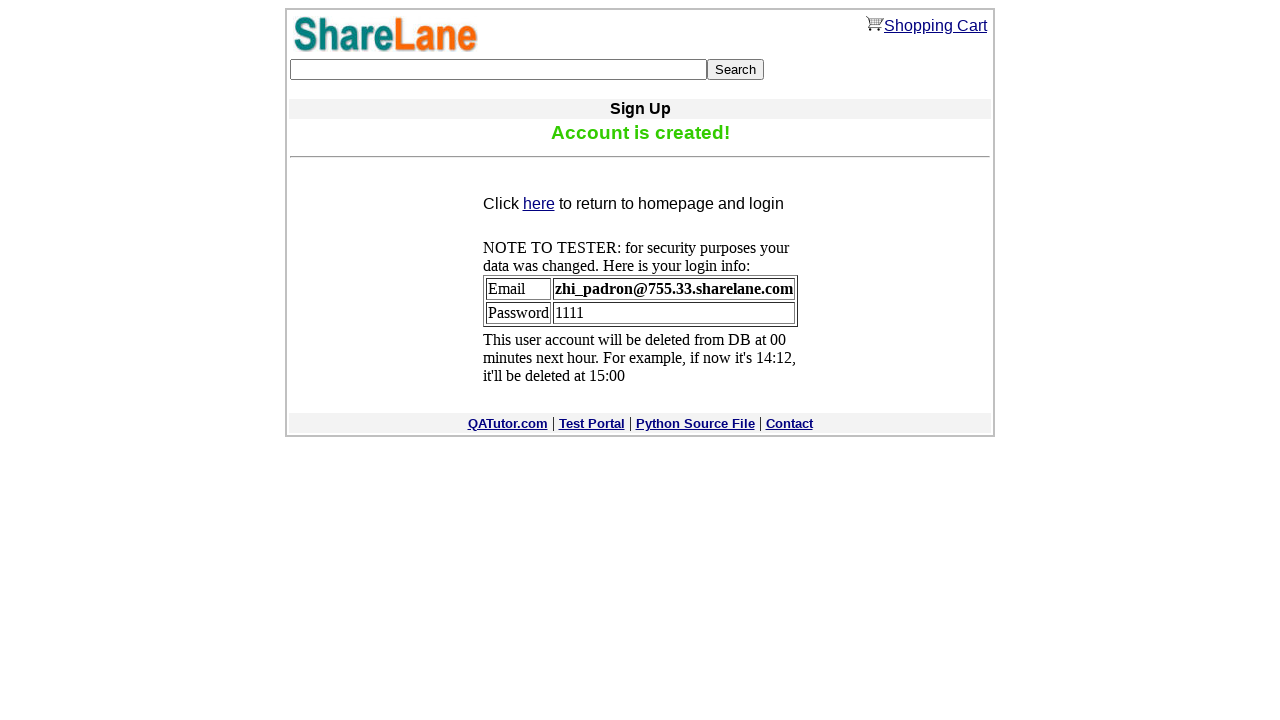